Tests opting out of A/B tests by adding an opt-out cookie before visiting the split test page, then navigating to the test page to verify opt-out.

Starting URL: http://the-internet.herokuapp.com

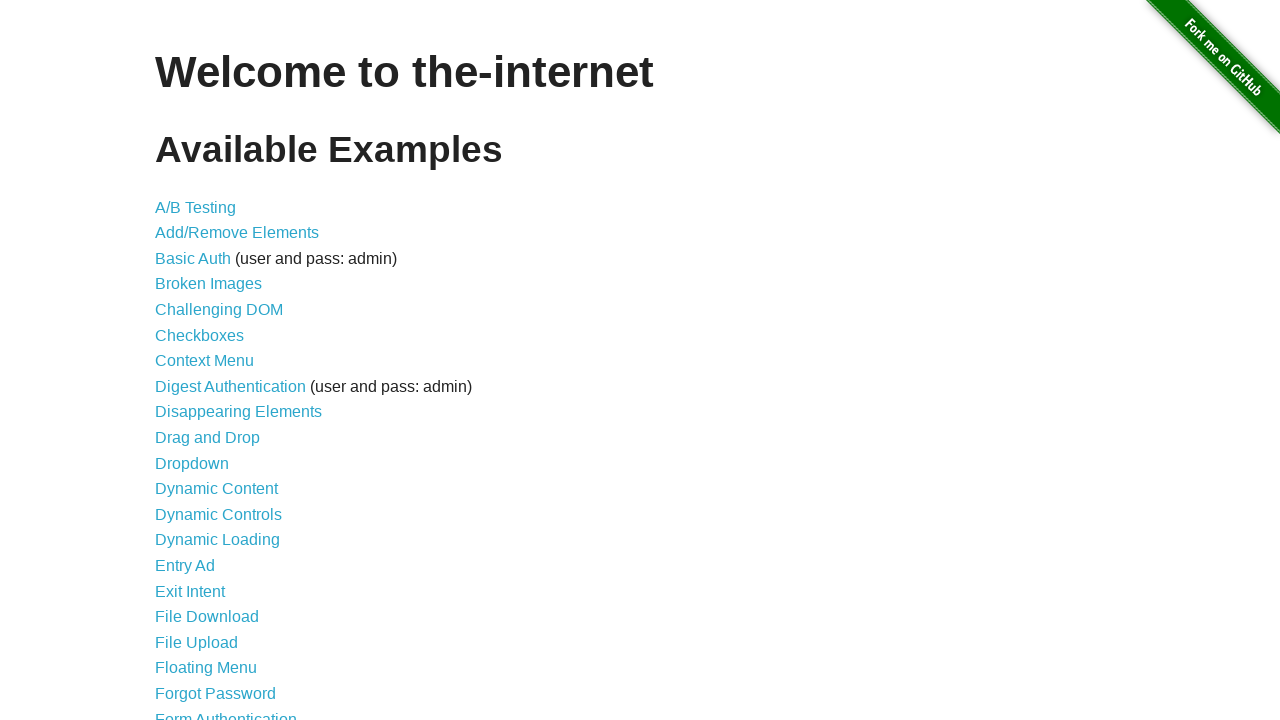

Added optimizelyOptOut cookie with value 'true' to opt out of A/B tests
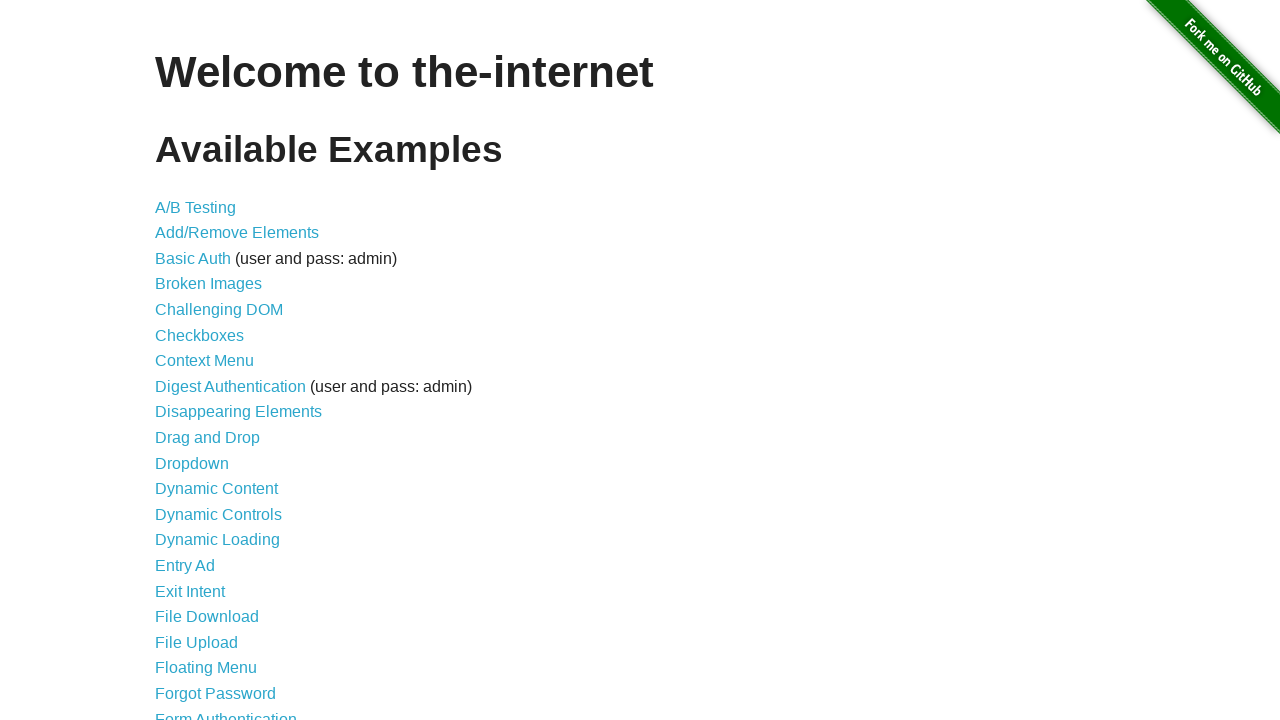

Navigated to A/B test page at http://the-internet.herokuapp.com/abtest
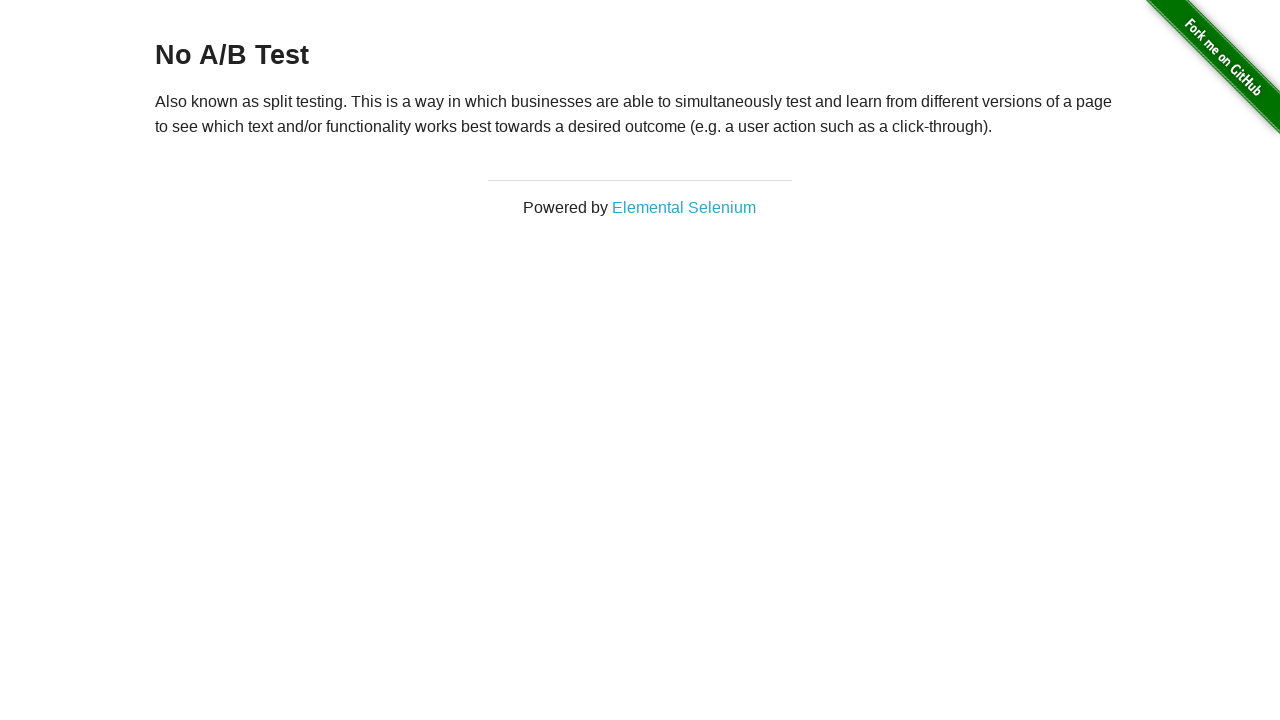

Waited for and verified h3 heading is present on A/B test page
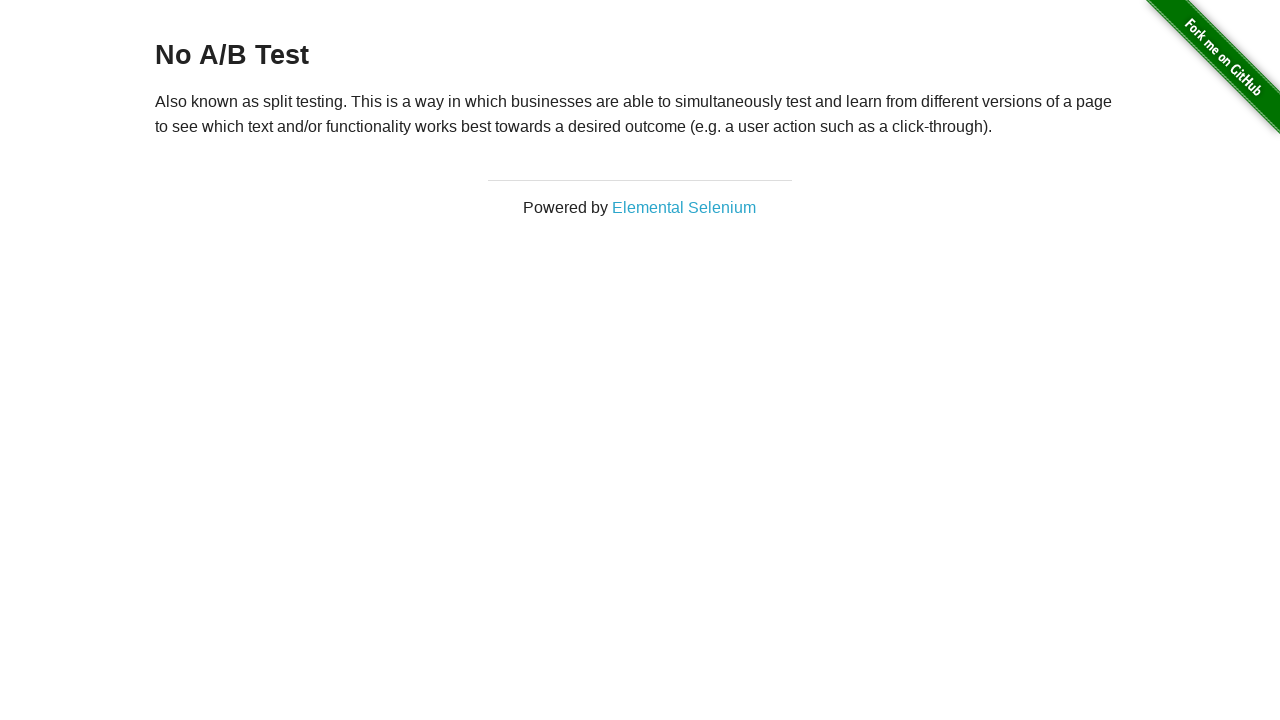

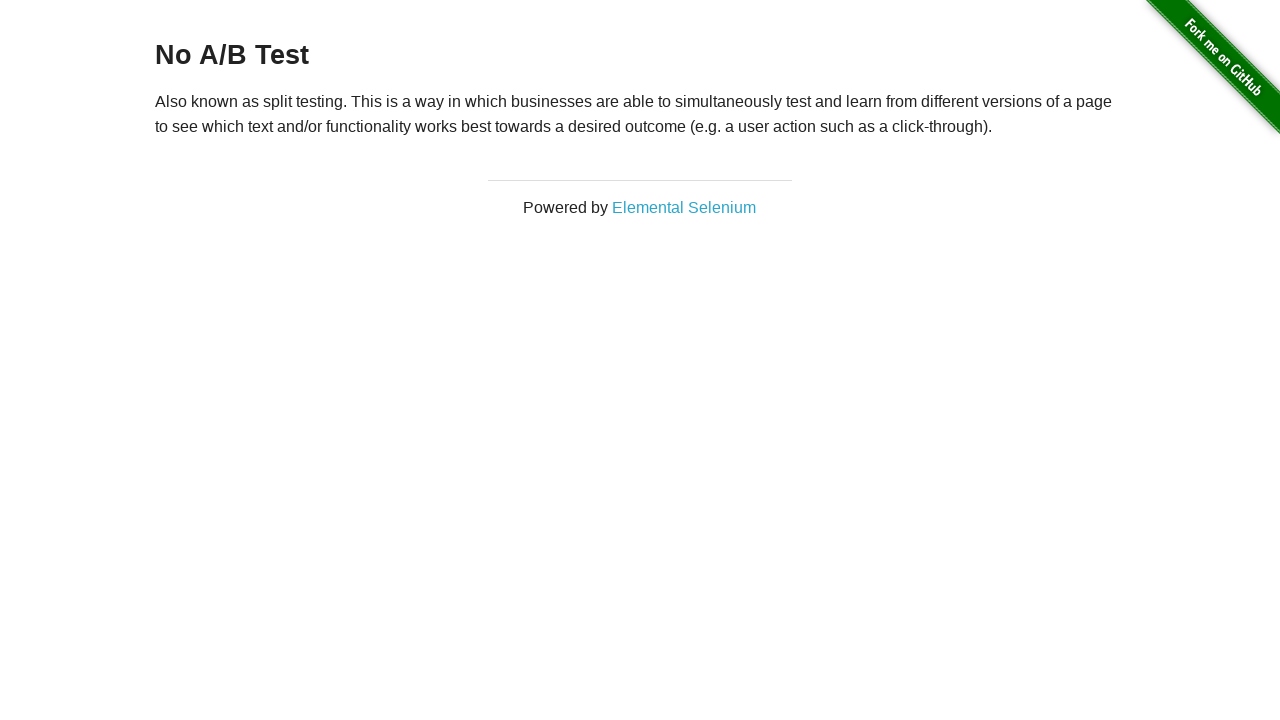